Tests window handle functionality by clicking a link that opens a new window, switching between windows, and verifying page titles in each window.

Starting URL: https://the-internet.herokuapp.com/windows

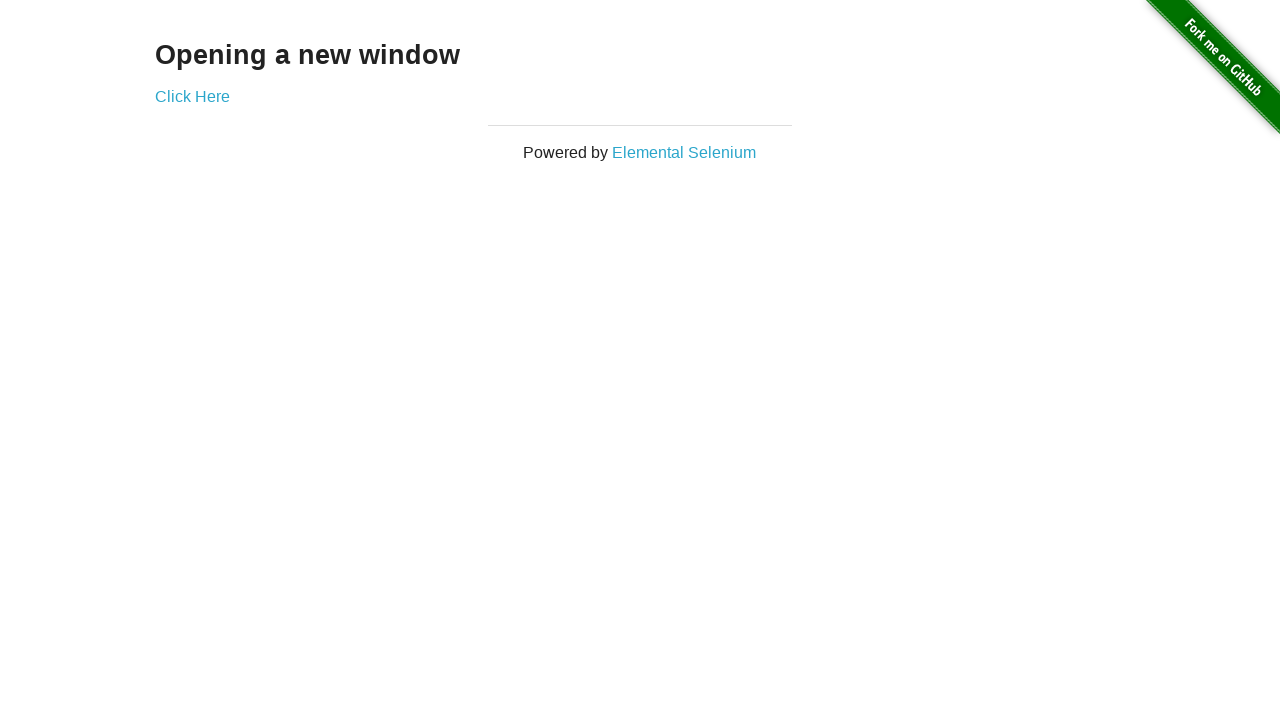

Verified heading text is 'Opening a new window'
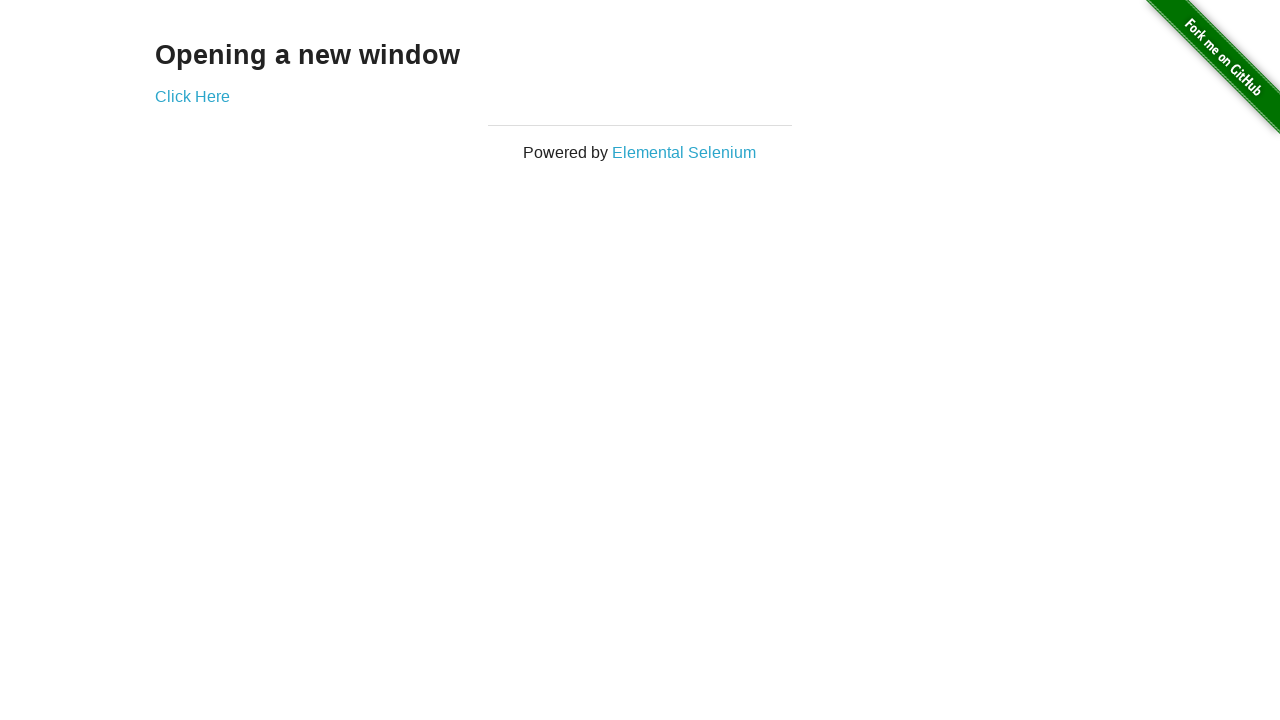

Verified original page title is 'The Internet'
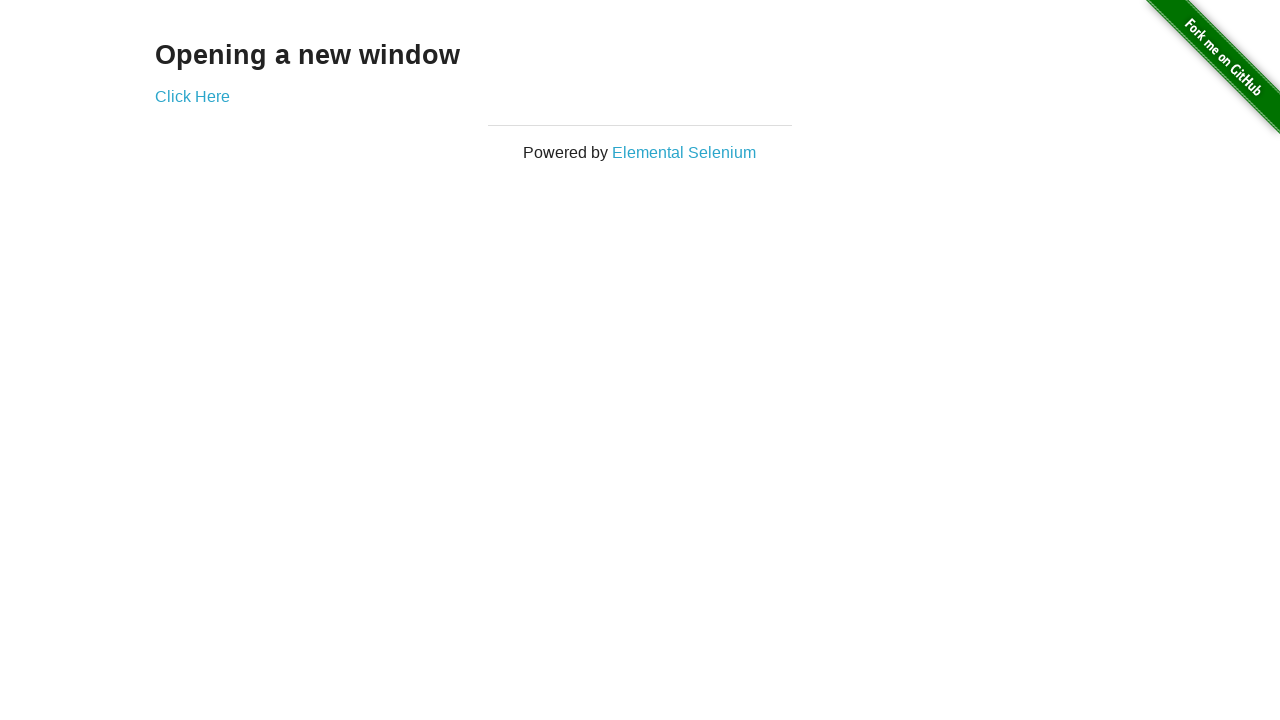

Clicked 'Click Here' link to open new window at (192, 96) on xpath=//*[text()='Click Here']
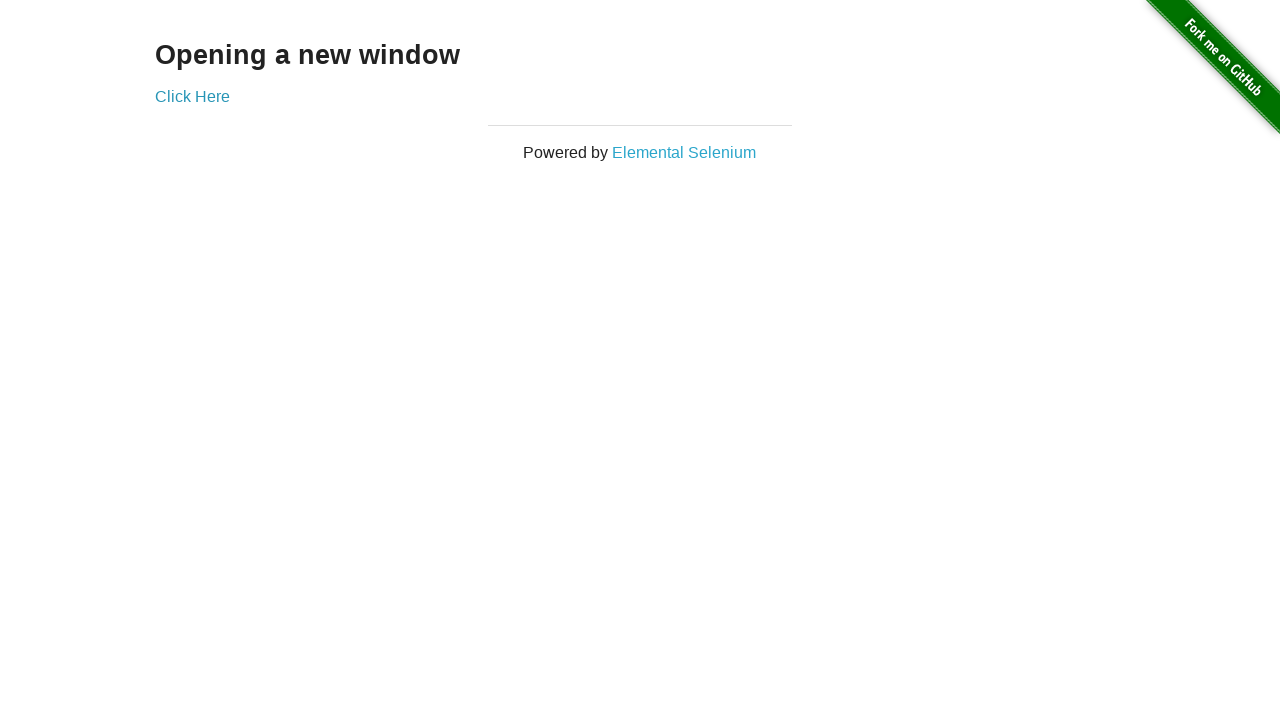

New window opened and loaded
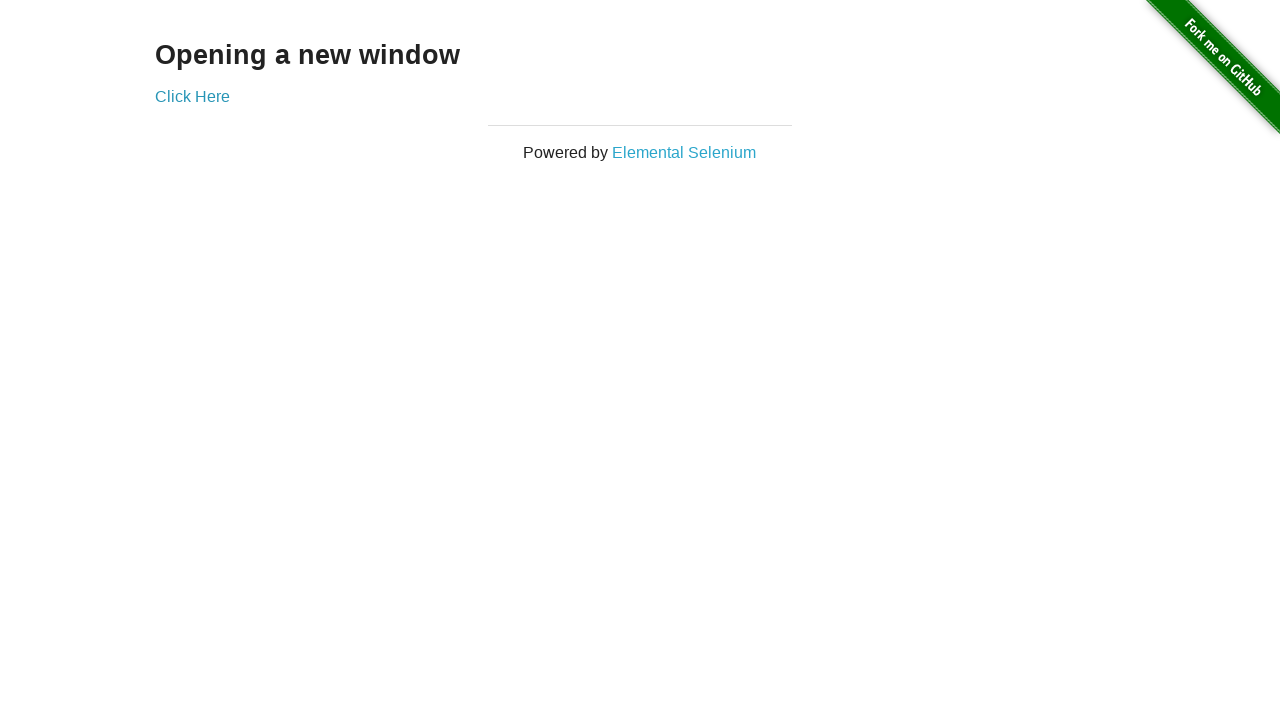

Verified new window title is 'New Window'
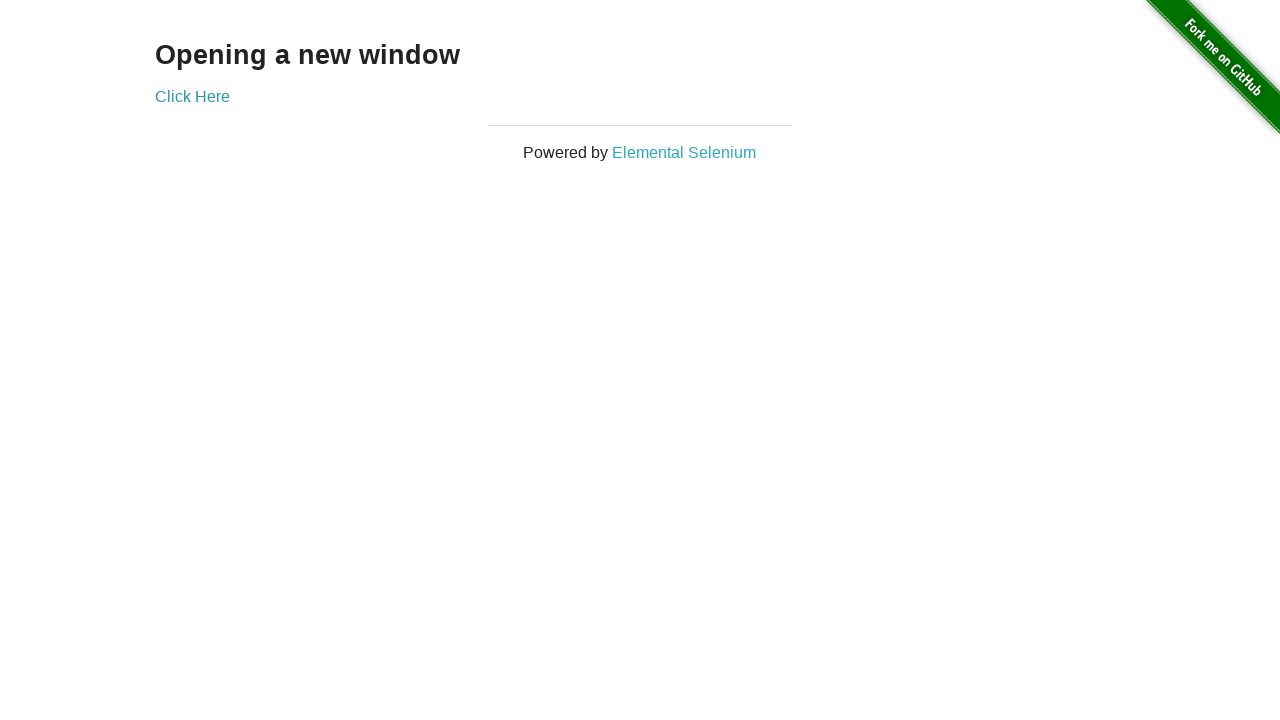

Switched back to original window and verified title is 'The Internet'
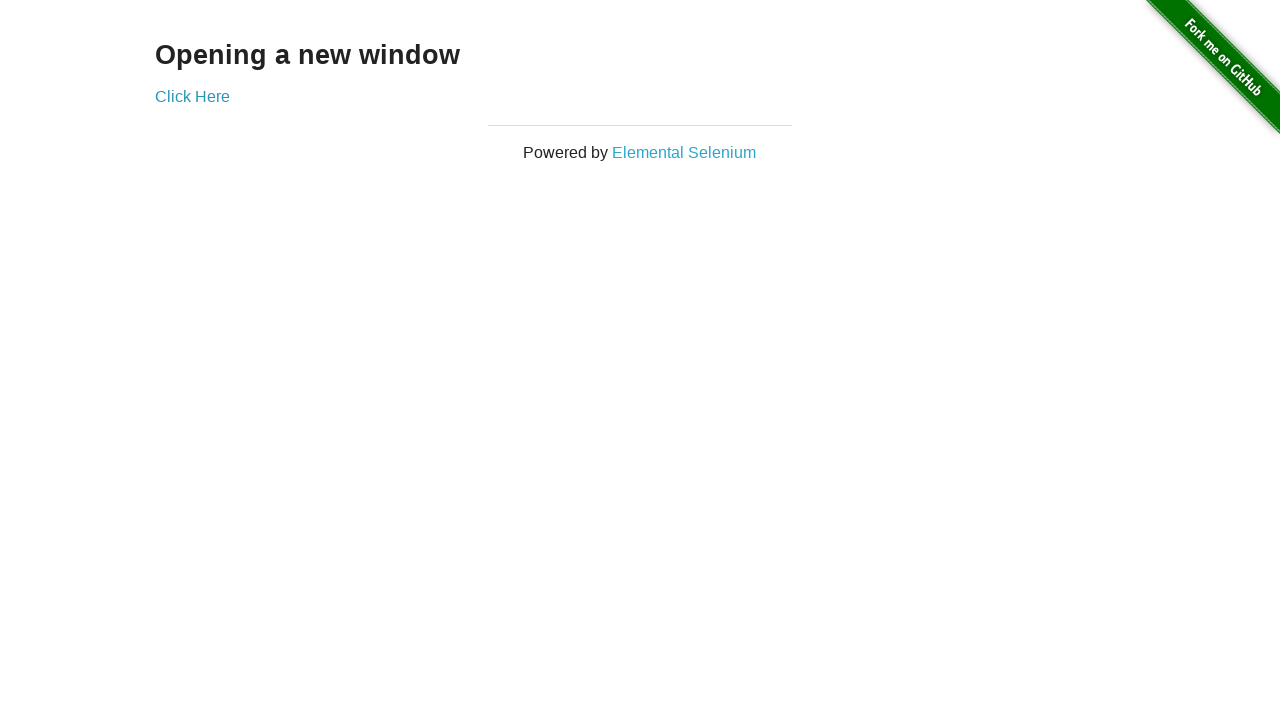

Switched to second window
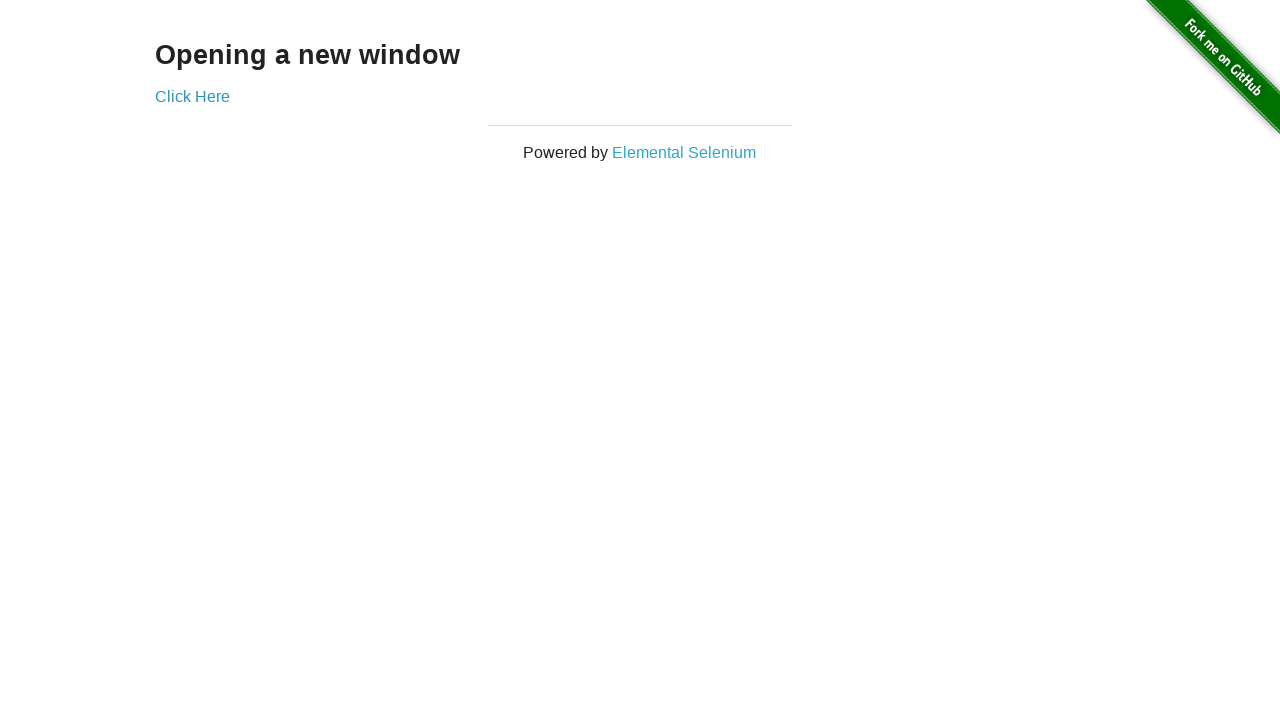

Waited 1000ms
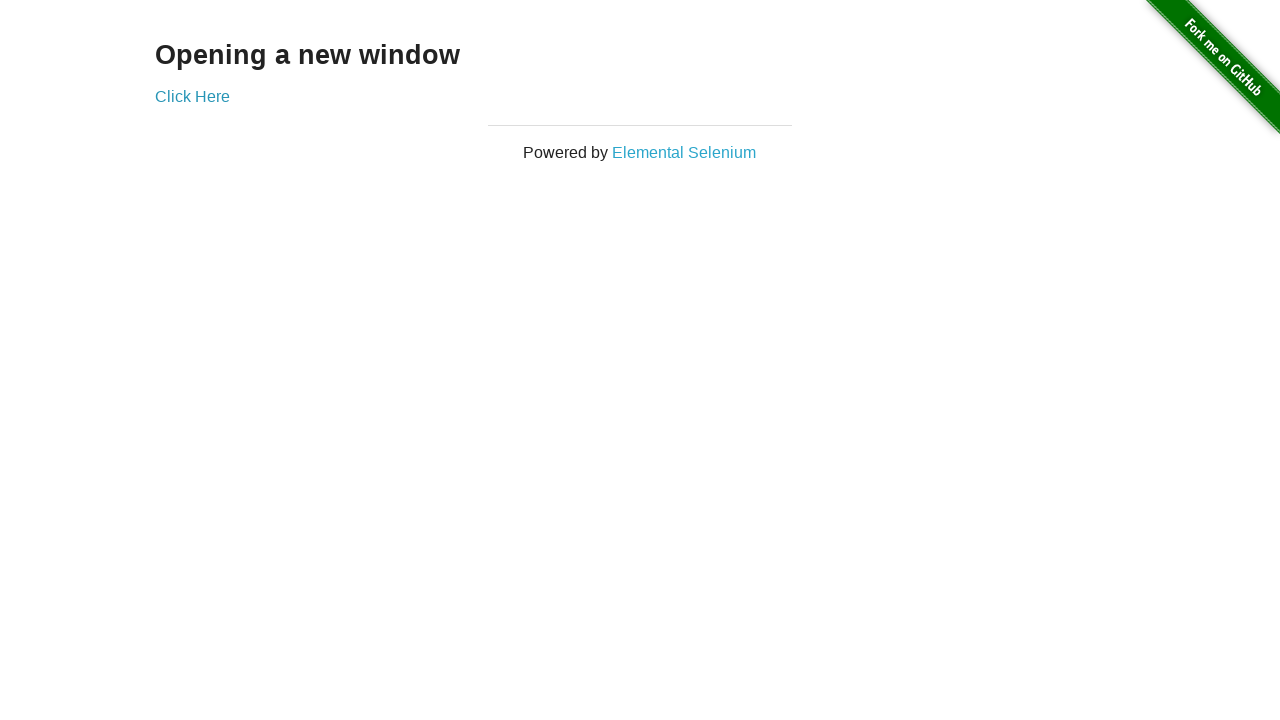

Switched back to first window
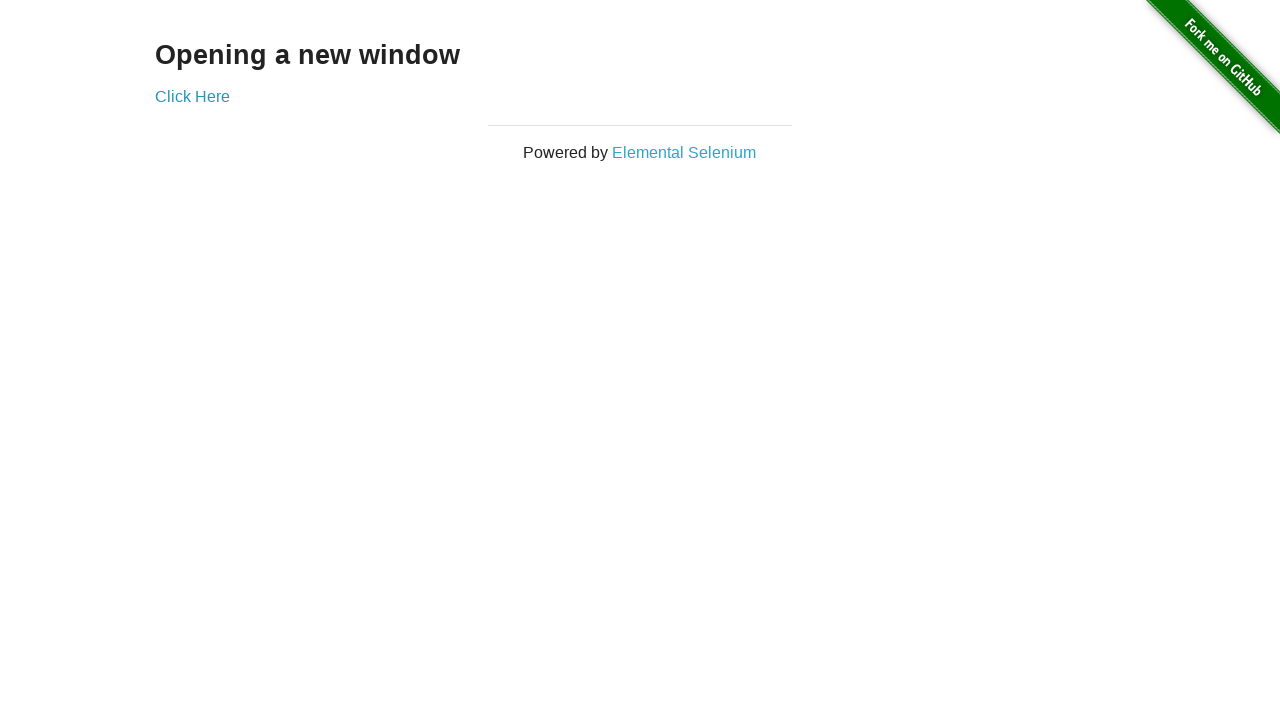

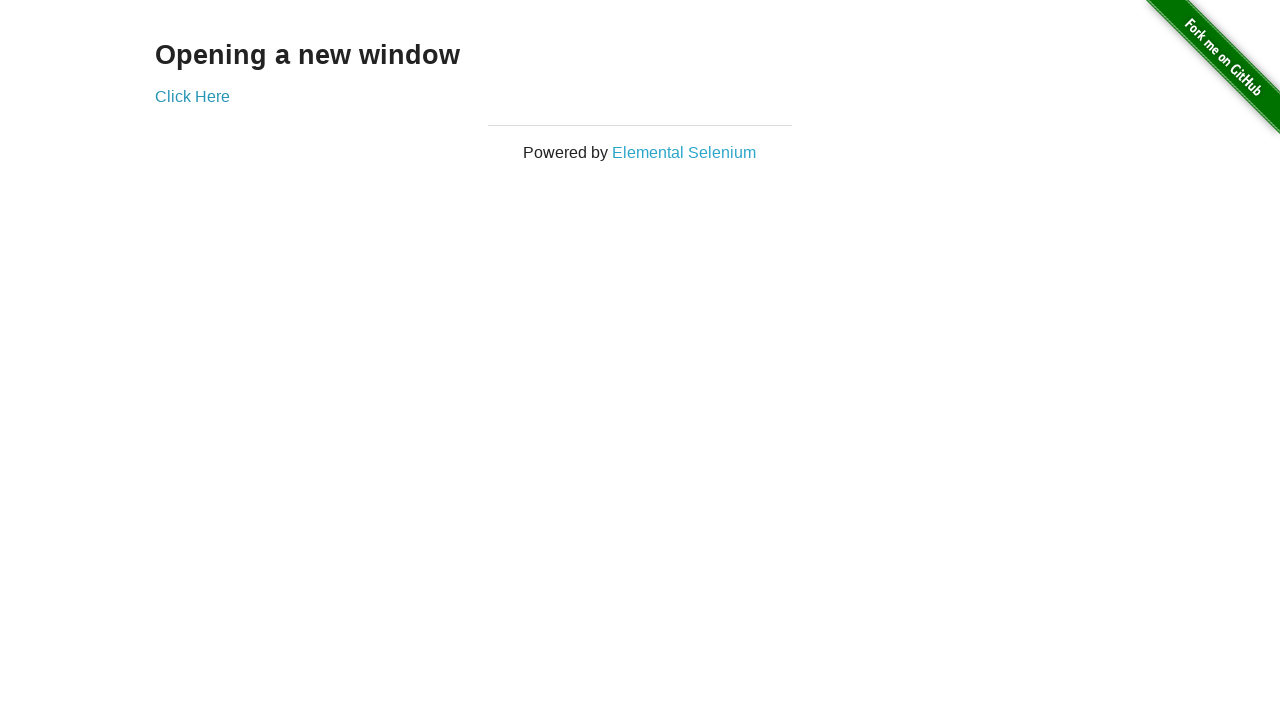